Tests drag and drop functionality by dragging rectangle A to rectangle B's position and verifying they swapped places

Starting URL: https://the-internet.herokuapp.com/drag_and_drop

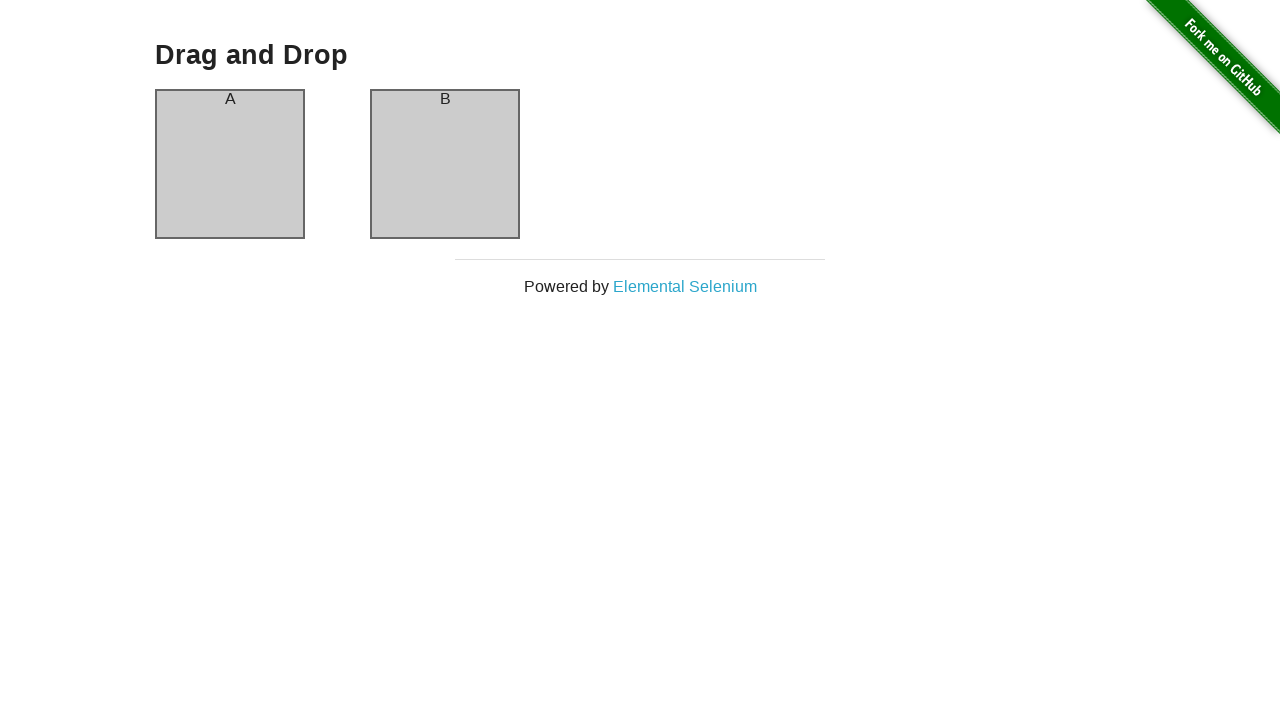

Waited for column A to be visible
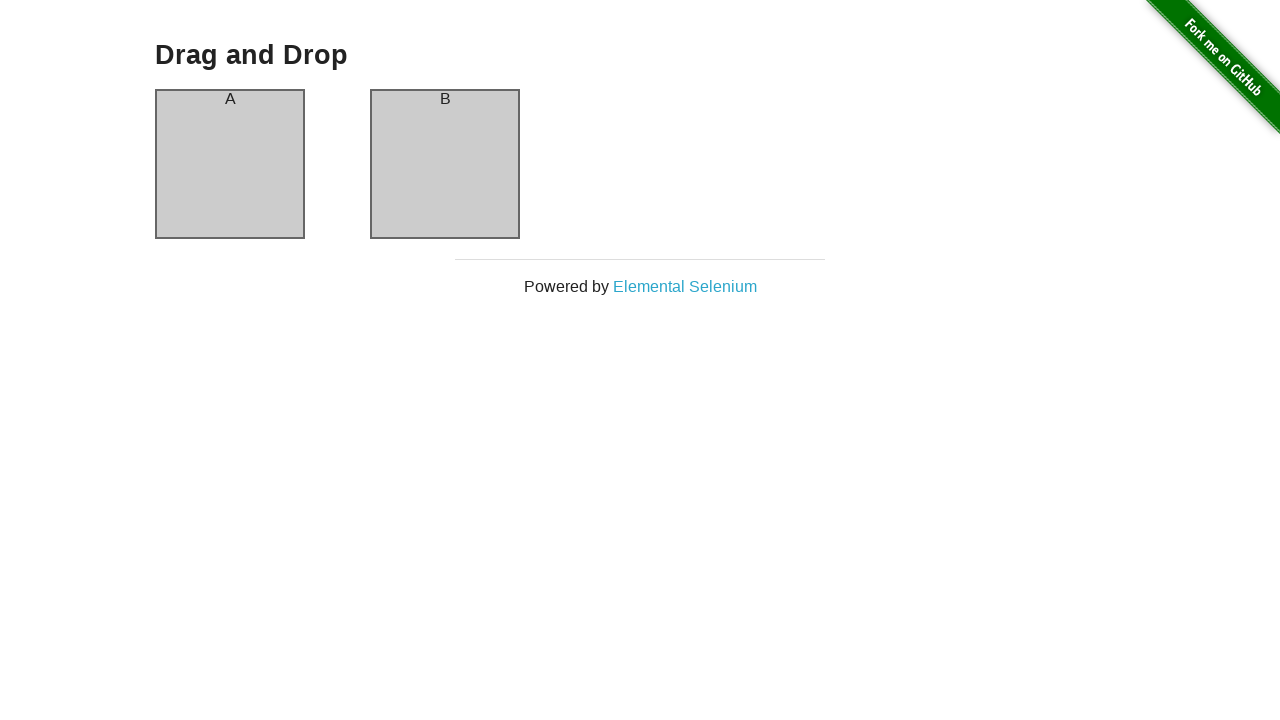

Waited for column B to be visible
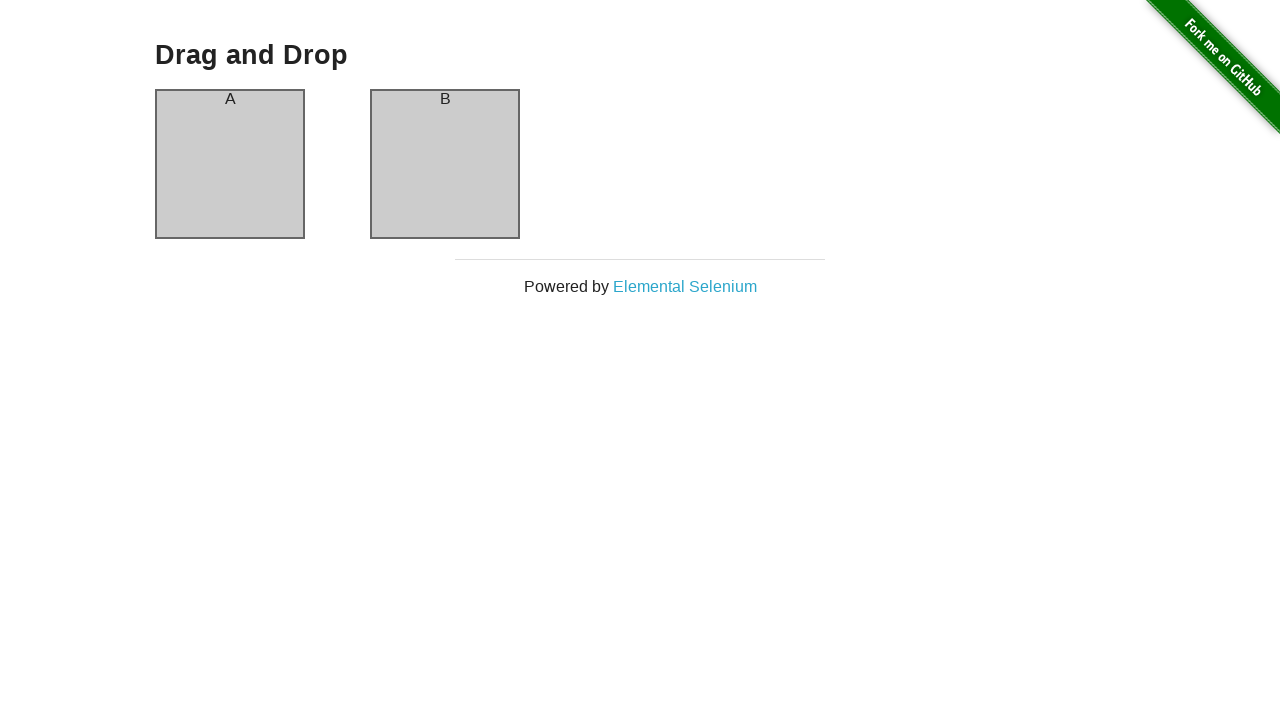

Dragged rectangle A to rectangle B's position at (445, 164)
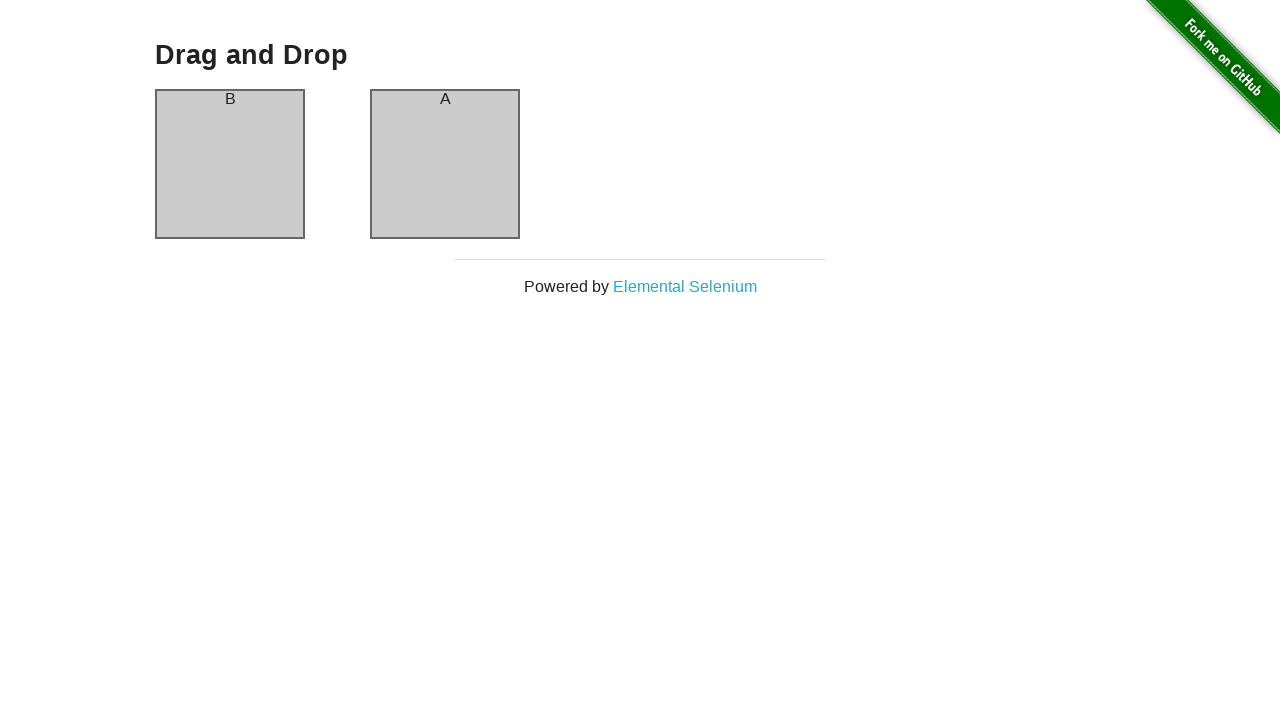

Verified column A is still visible after drag and drop
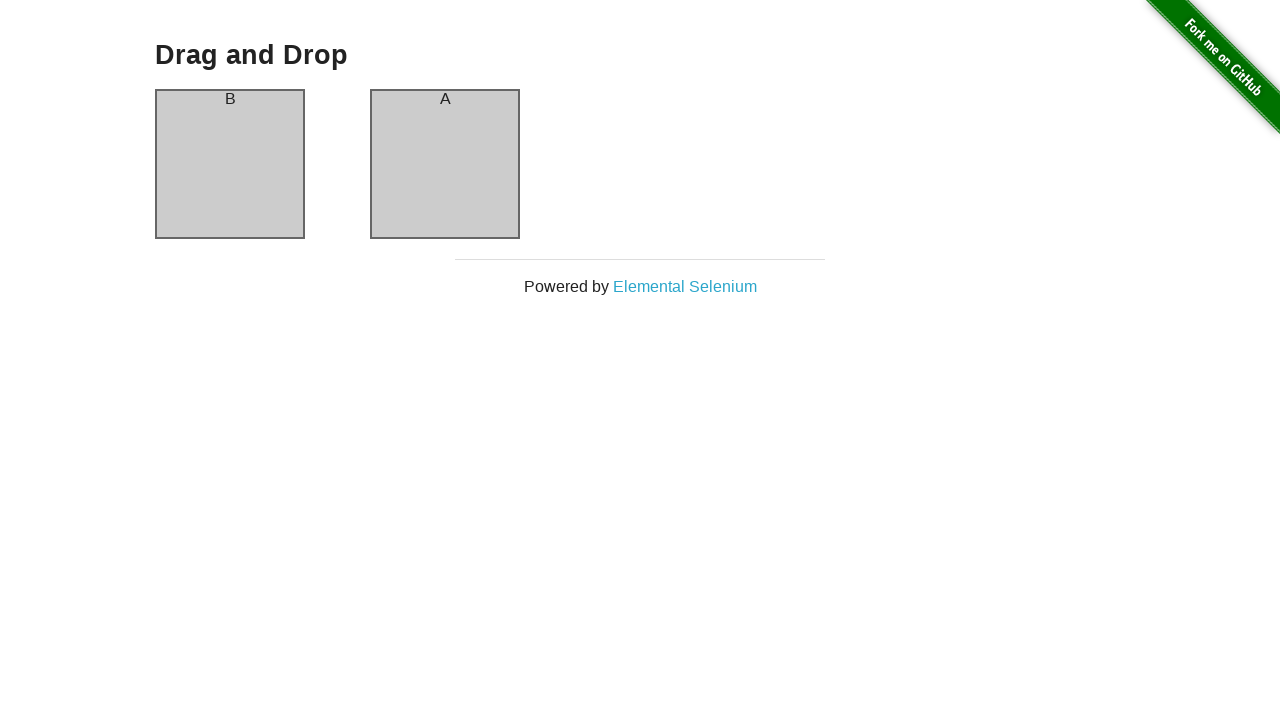

Verified column B is still visible after drag and drop
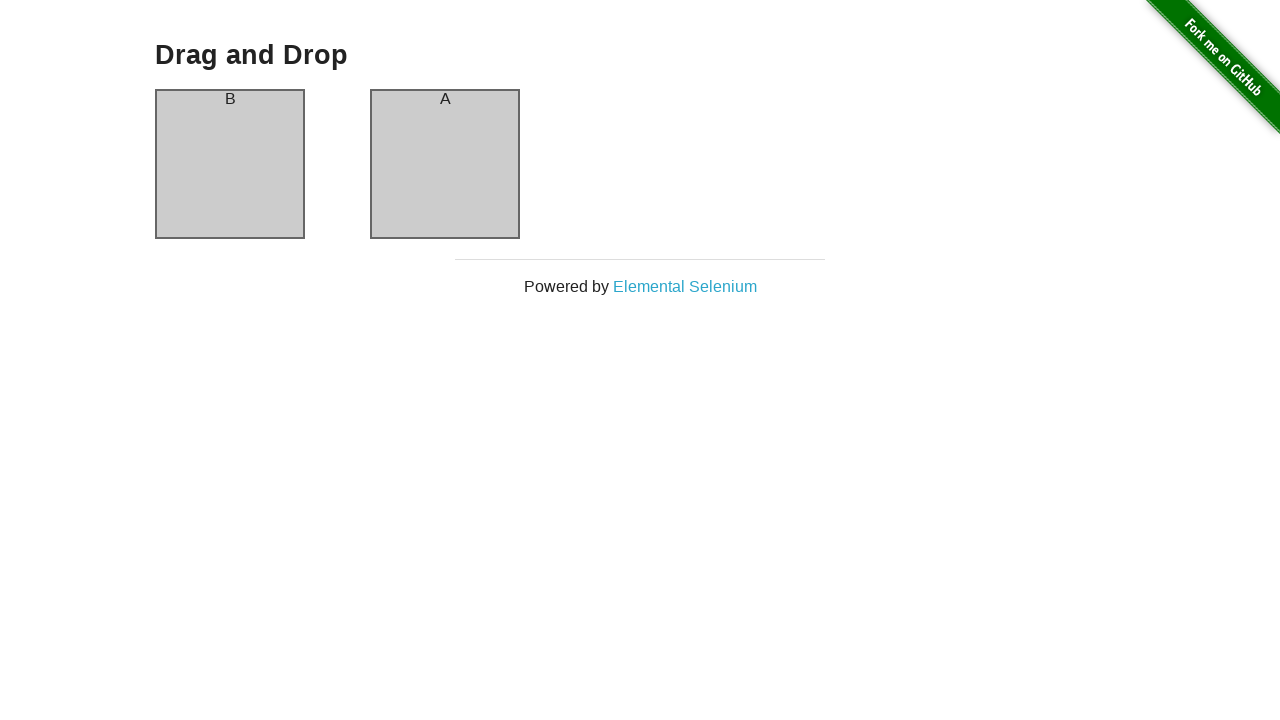

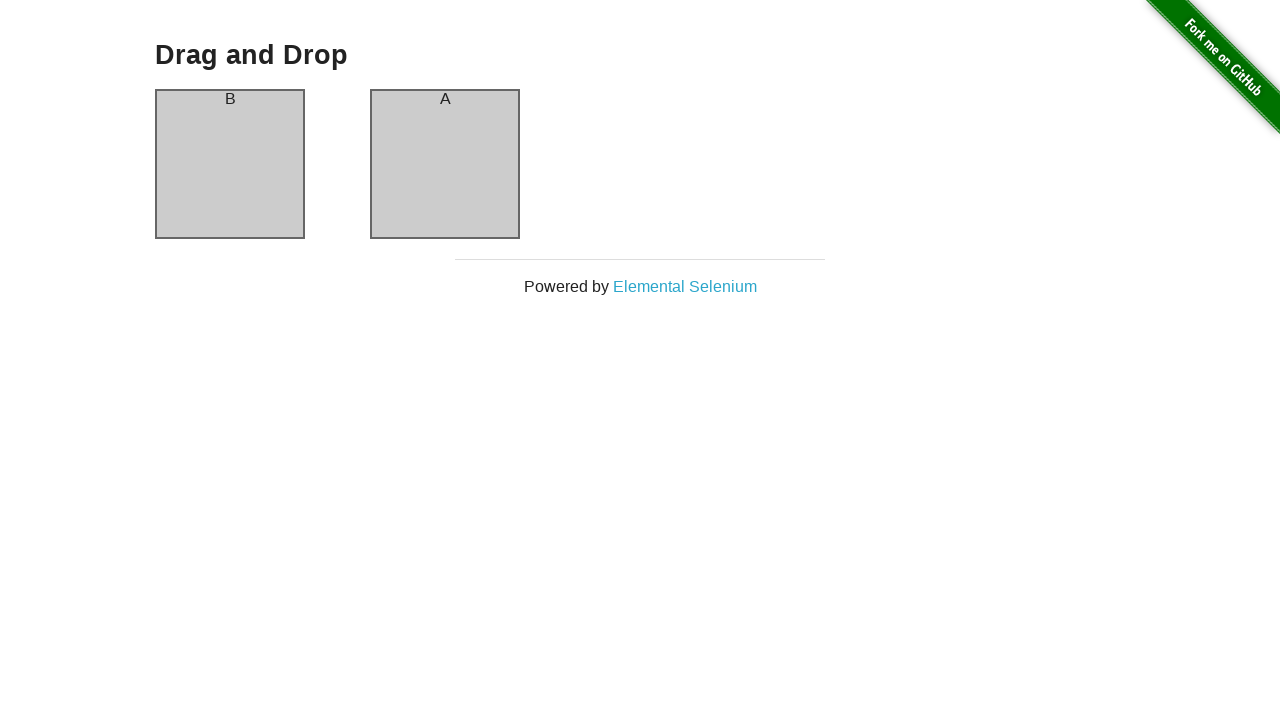